Tests that the OrangeHRM logo is displayed on the login page

Starting URL: https://opensource-demo.orangehrmlive.com/web/index.php/auth/login

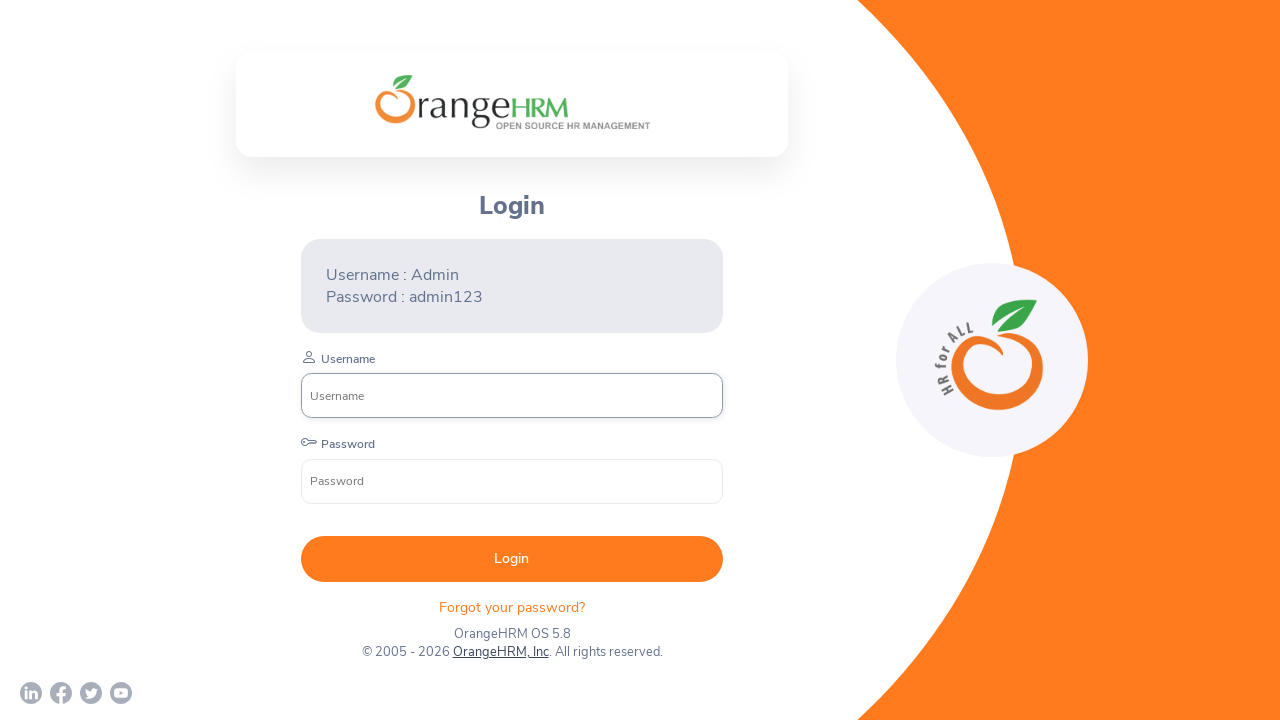

Located OrangeHRM logo element on login page
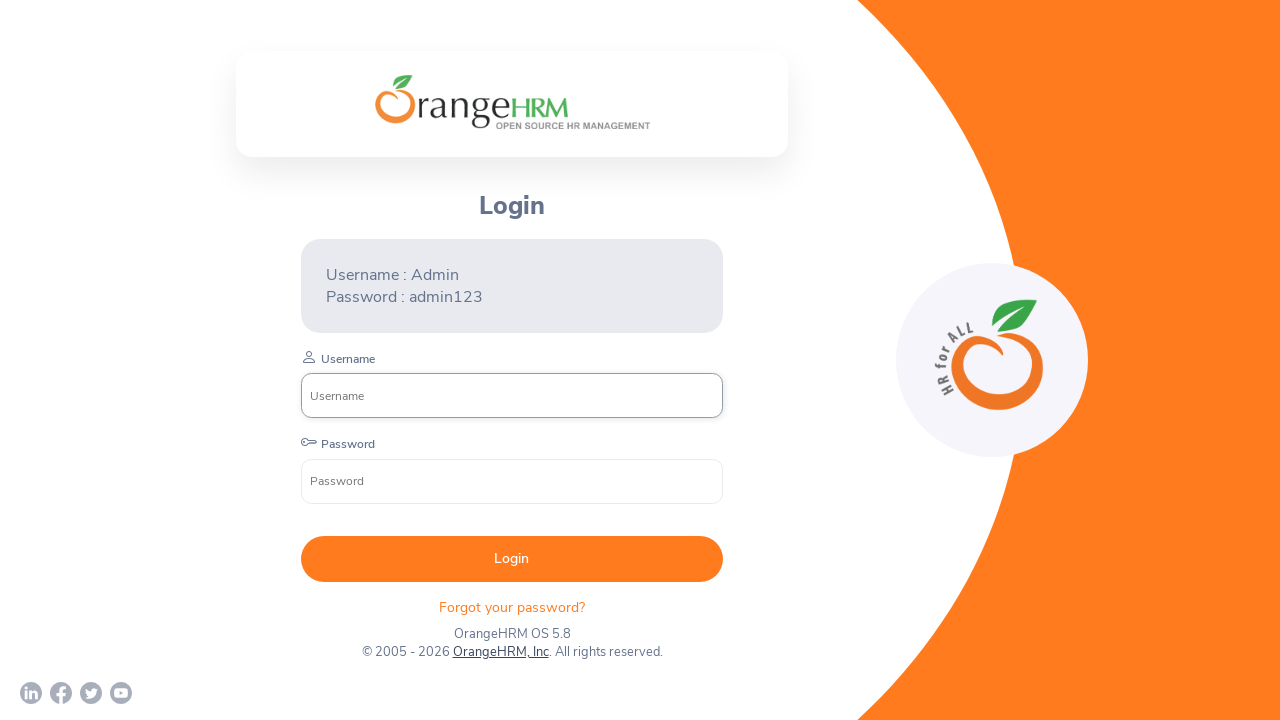

Waited for logo to become visible
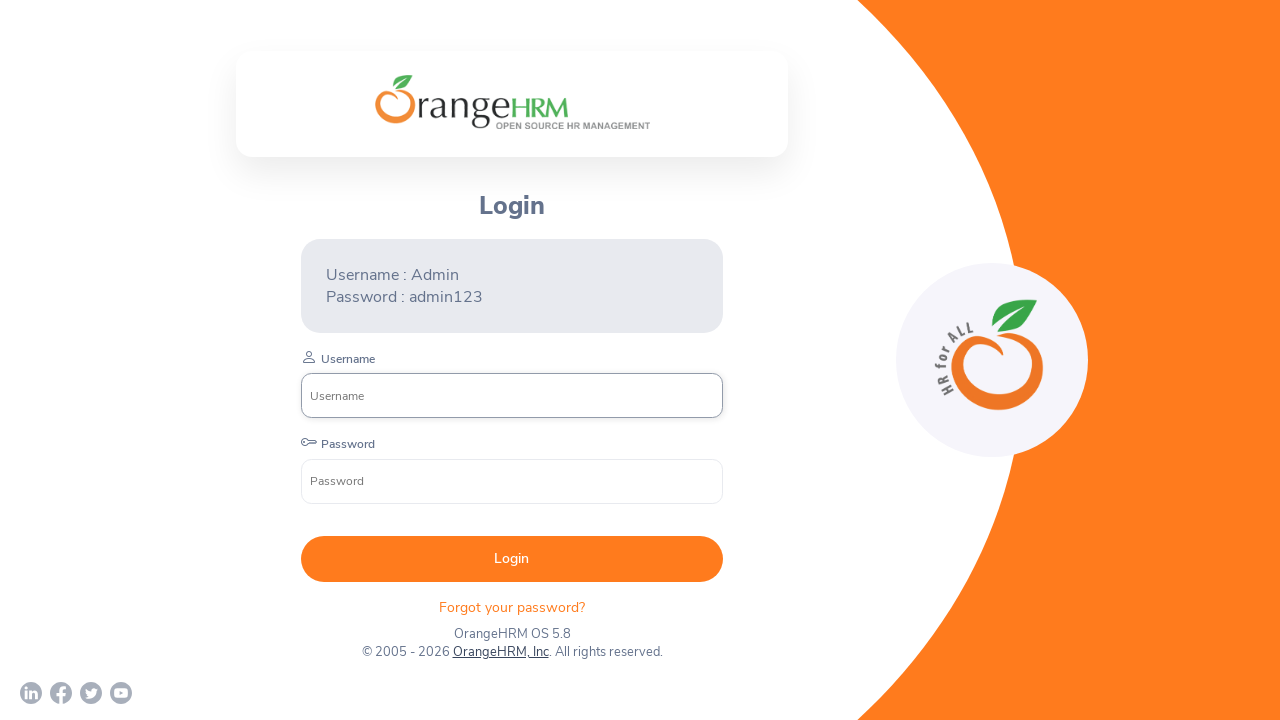

Verified that OrangeHRM logo is visible on login page
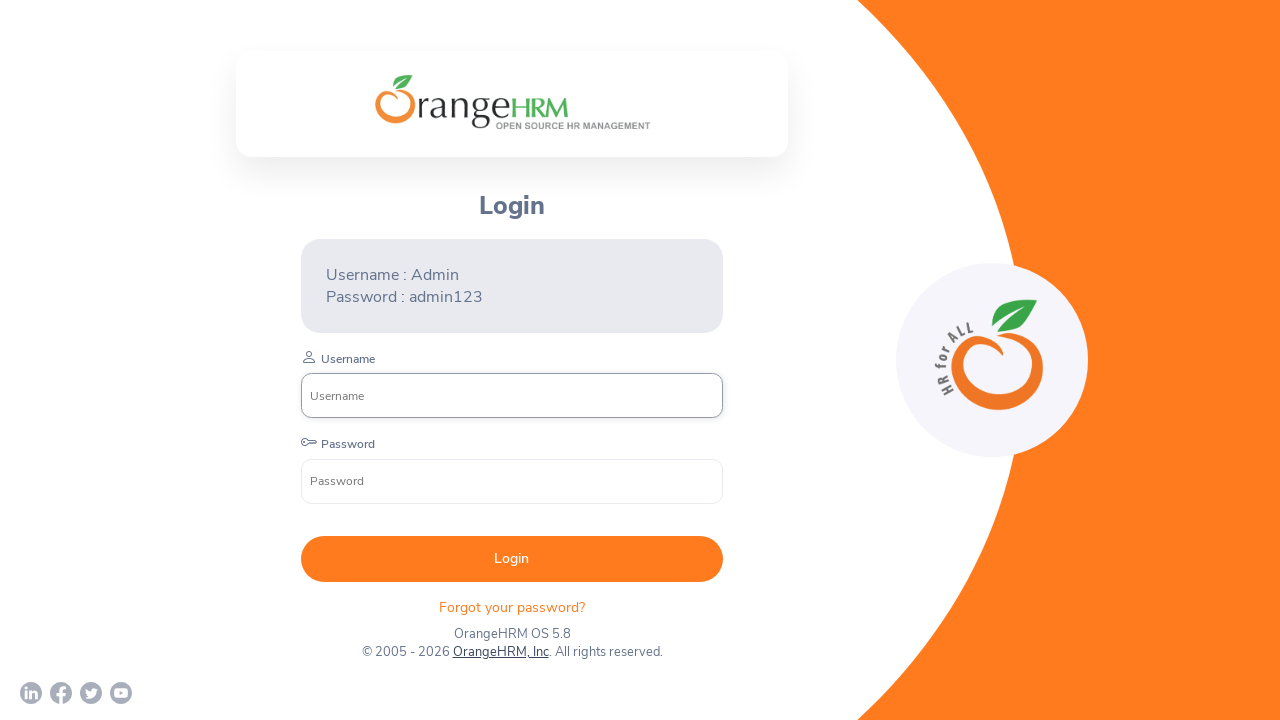

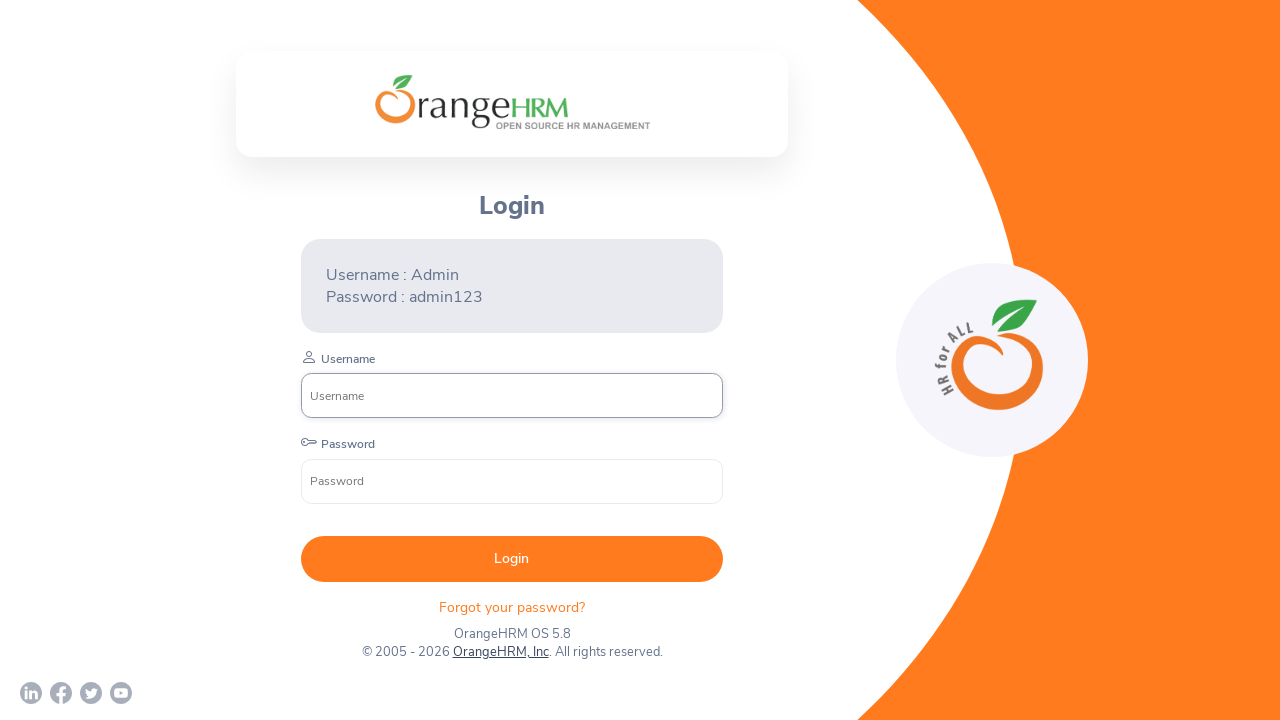